Tests keyboard input by typing a name in a text field and clicking a button

Starting URL: http://formy-project.herokuapp.com/keypress

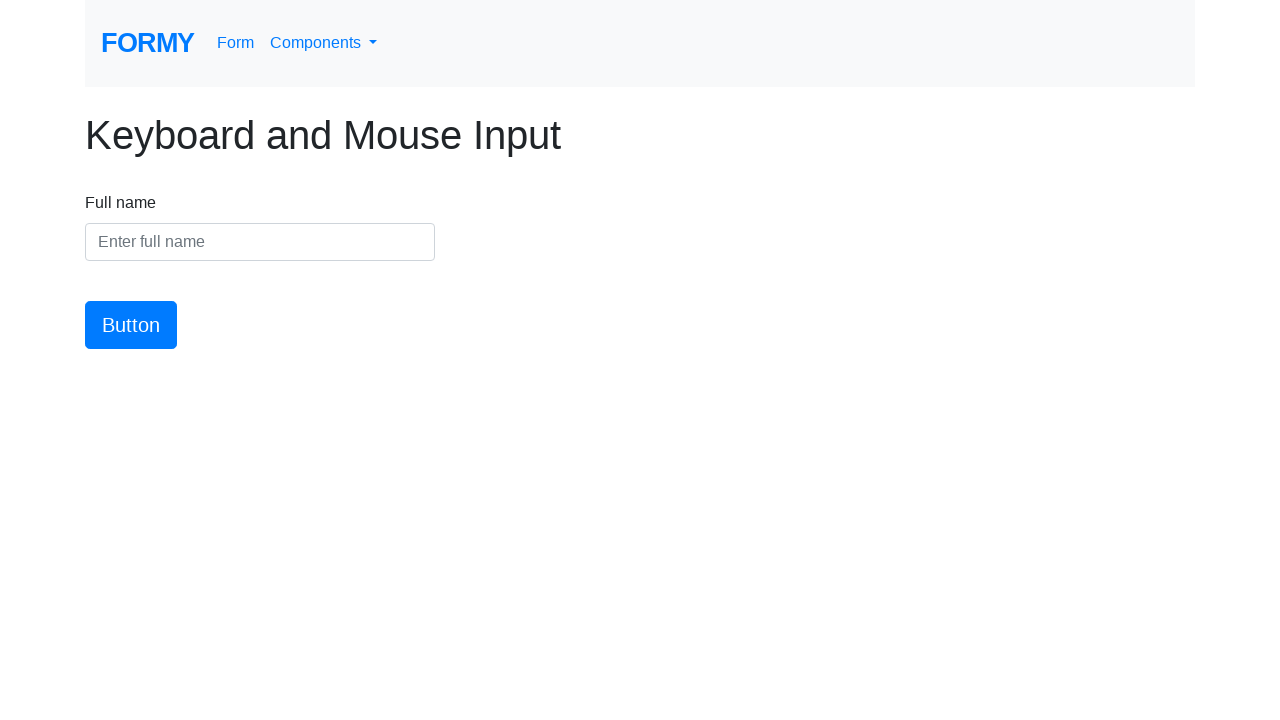

Clicked on the name field to make it active at (260, 242) on #name
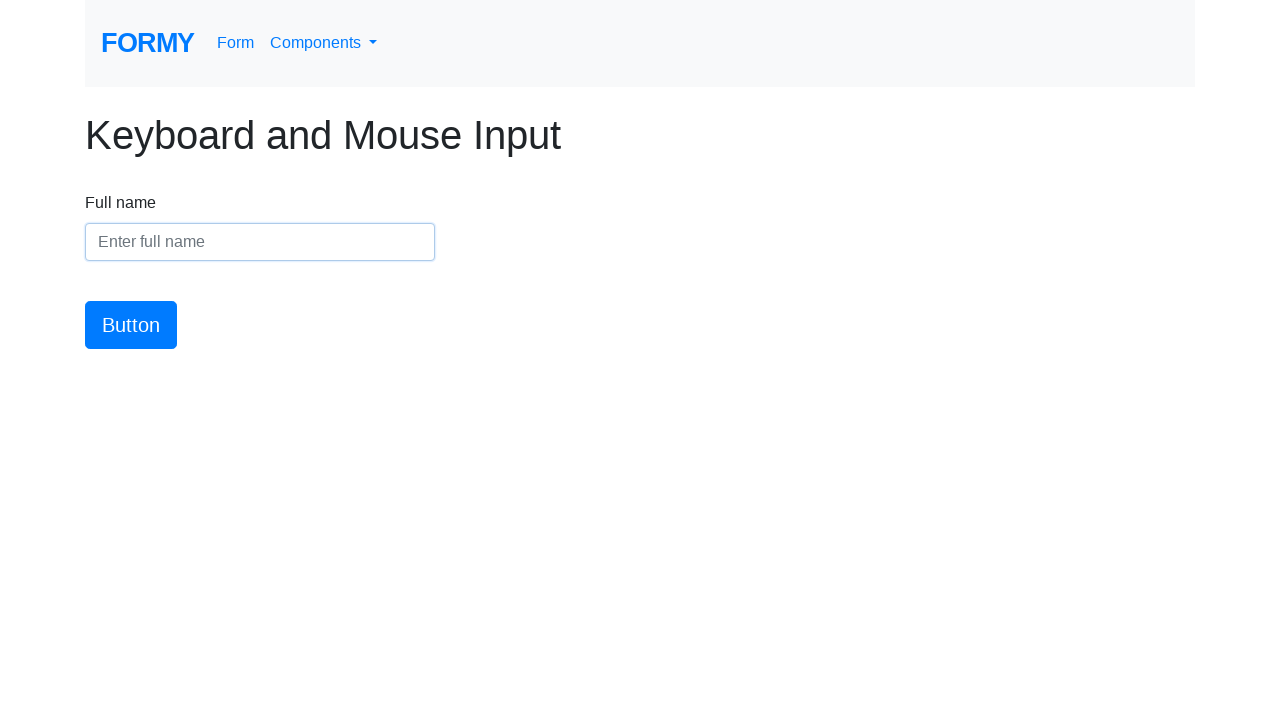

Typed 'Vellu' into the name field on #name
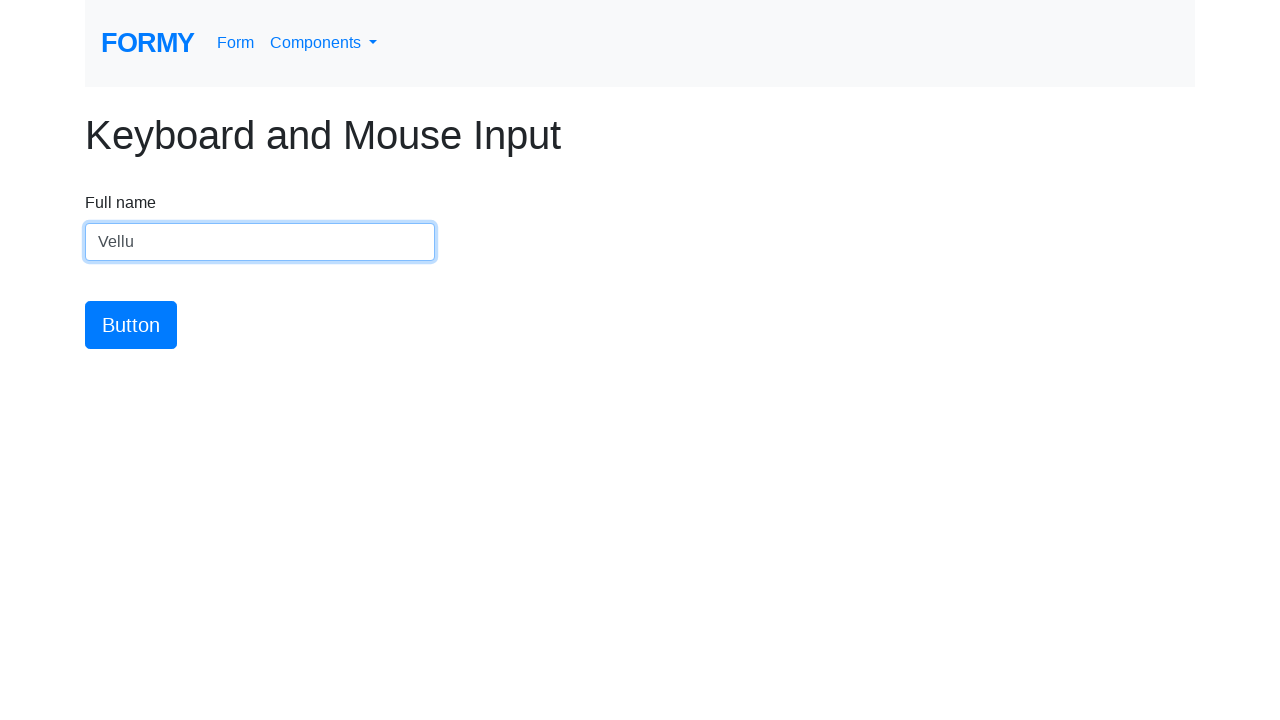

Clicked the submit button at (131, 325) on #button
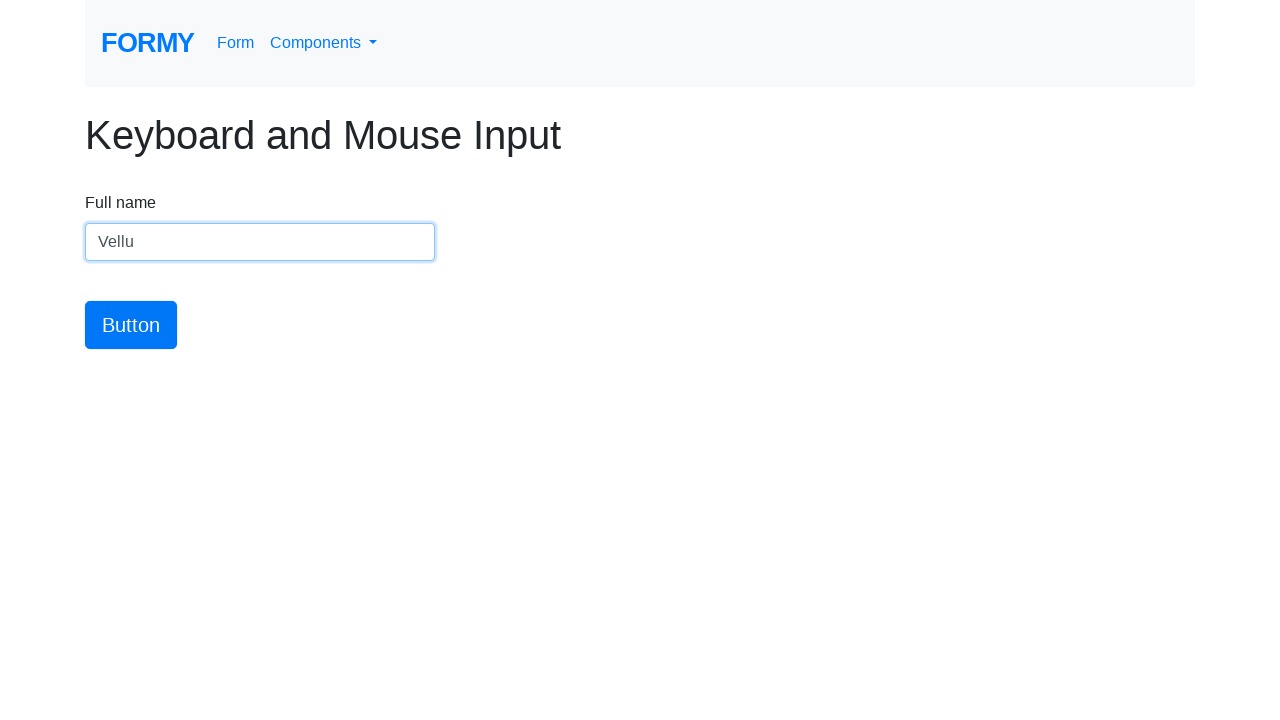

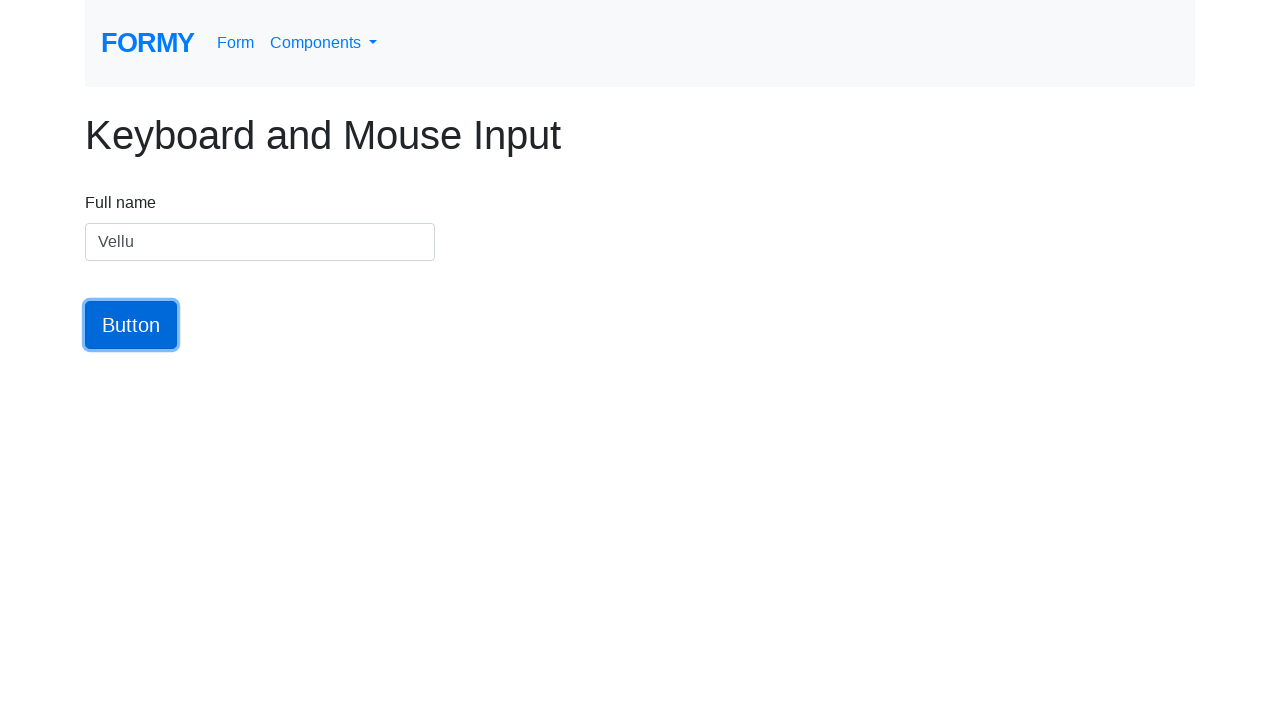